Tests a sample todo app by clicking on the first two list items, adding a new todo item with custom text, and verifying the item was added successfully.

Starting URL: https://lambdatest.github.io/sample-todo-app/

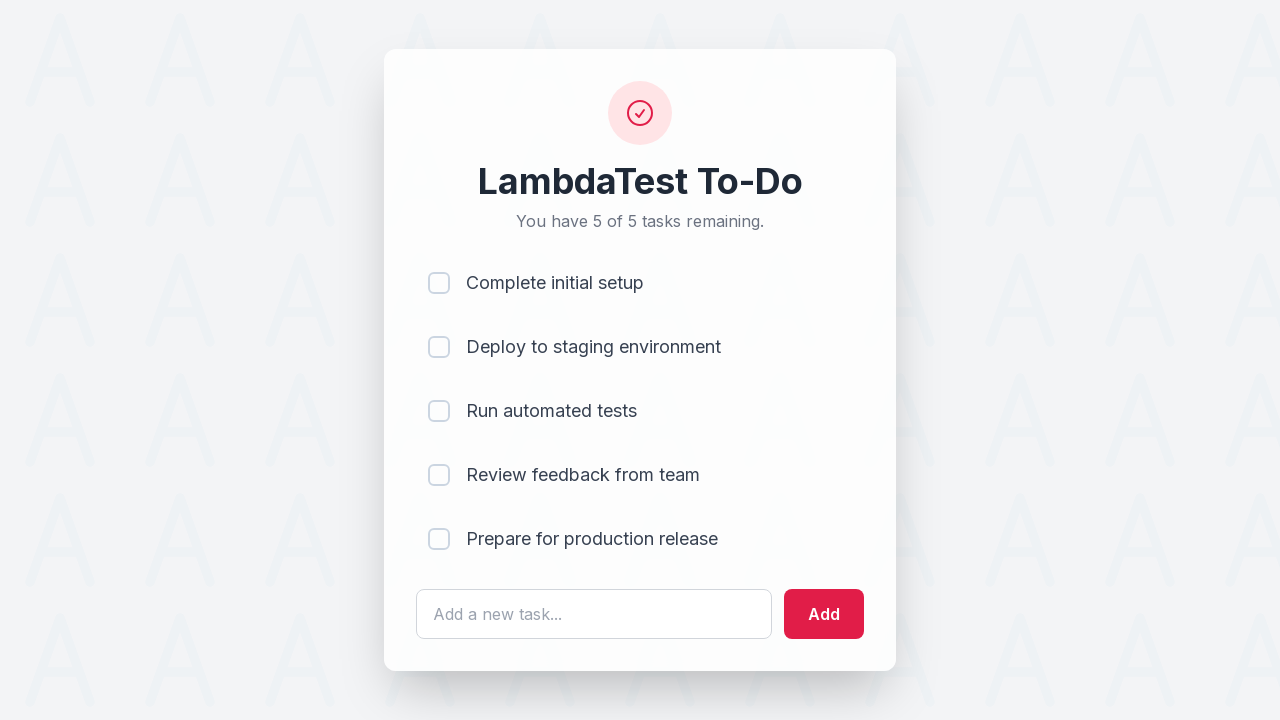

Clicked first todo item checkbox at (439, 283) on input[name='li1']
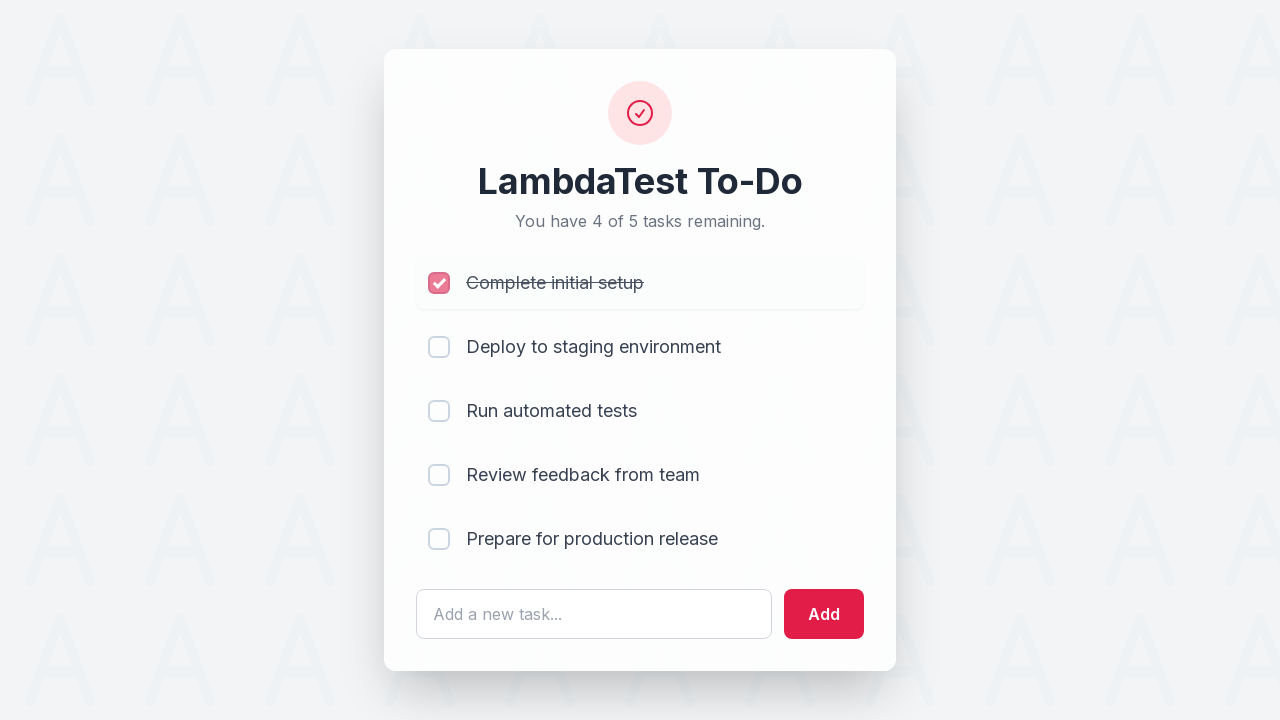

Clicked second todo item checkbox at (439, 347) on input[name='li2']
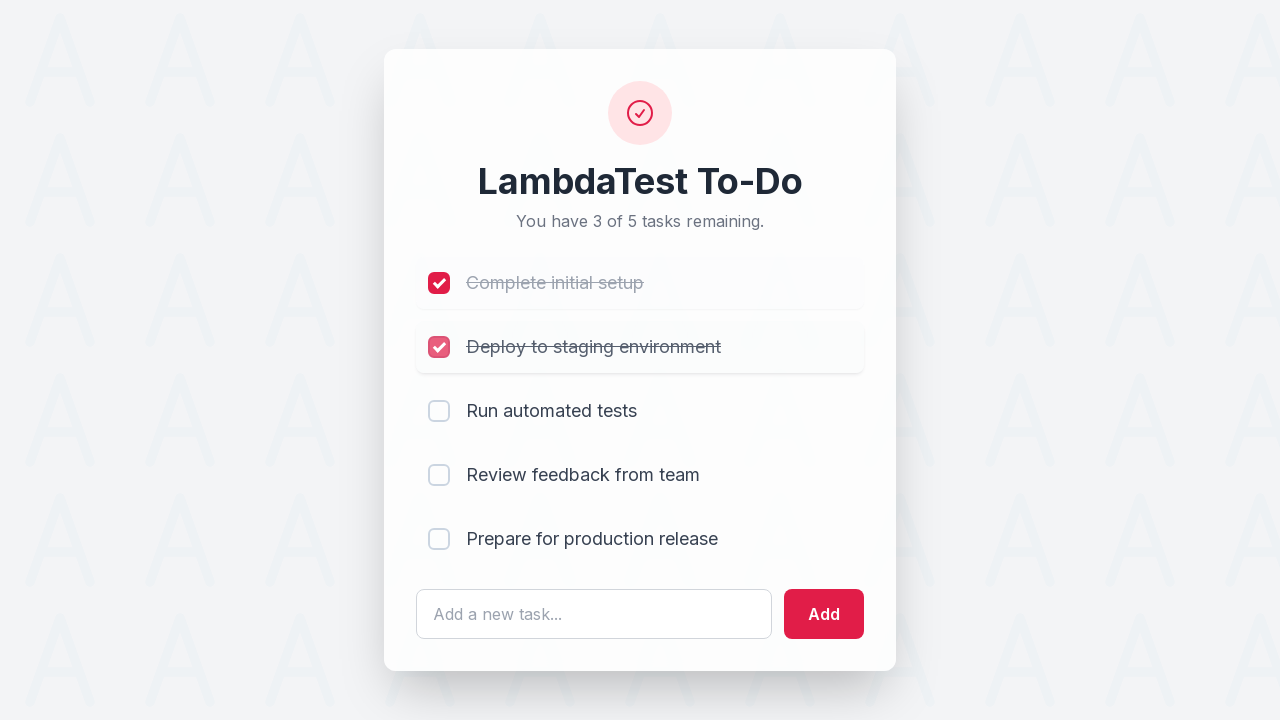

Cleared the text input field on #sampletodotext
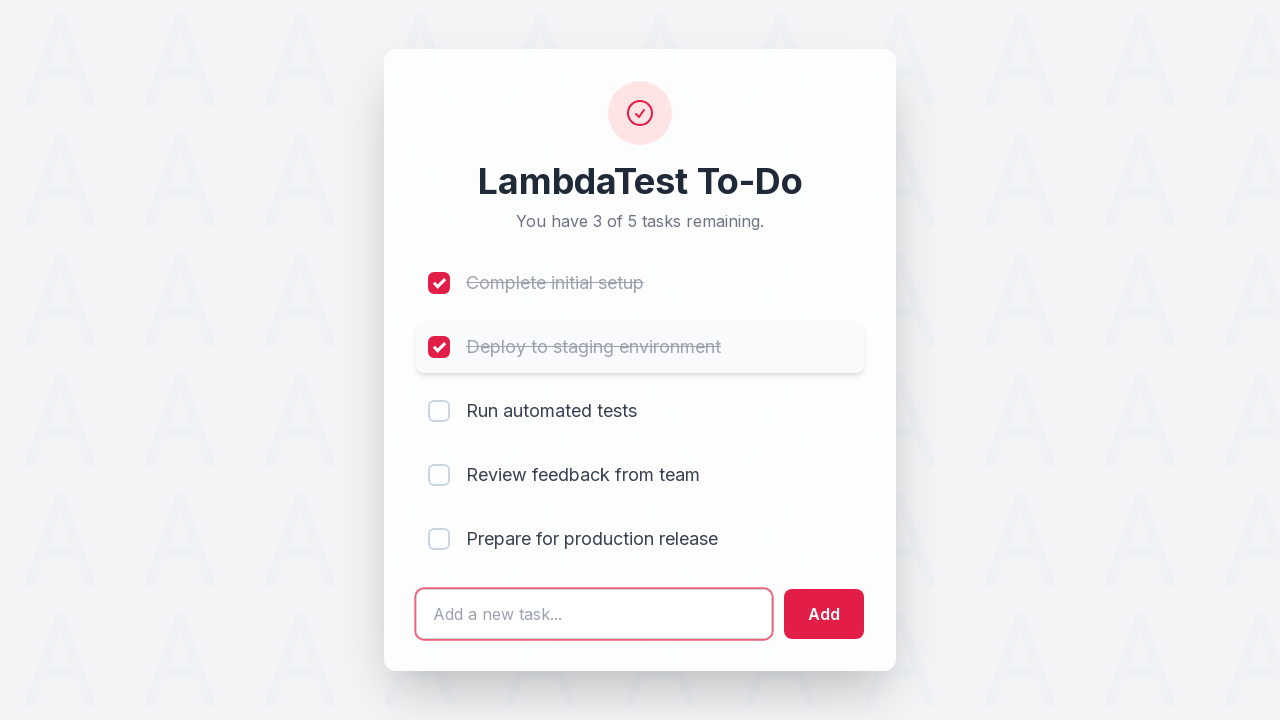

Entered new todo item text: 'Yey, Let's add it to list' on #sampletodotext
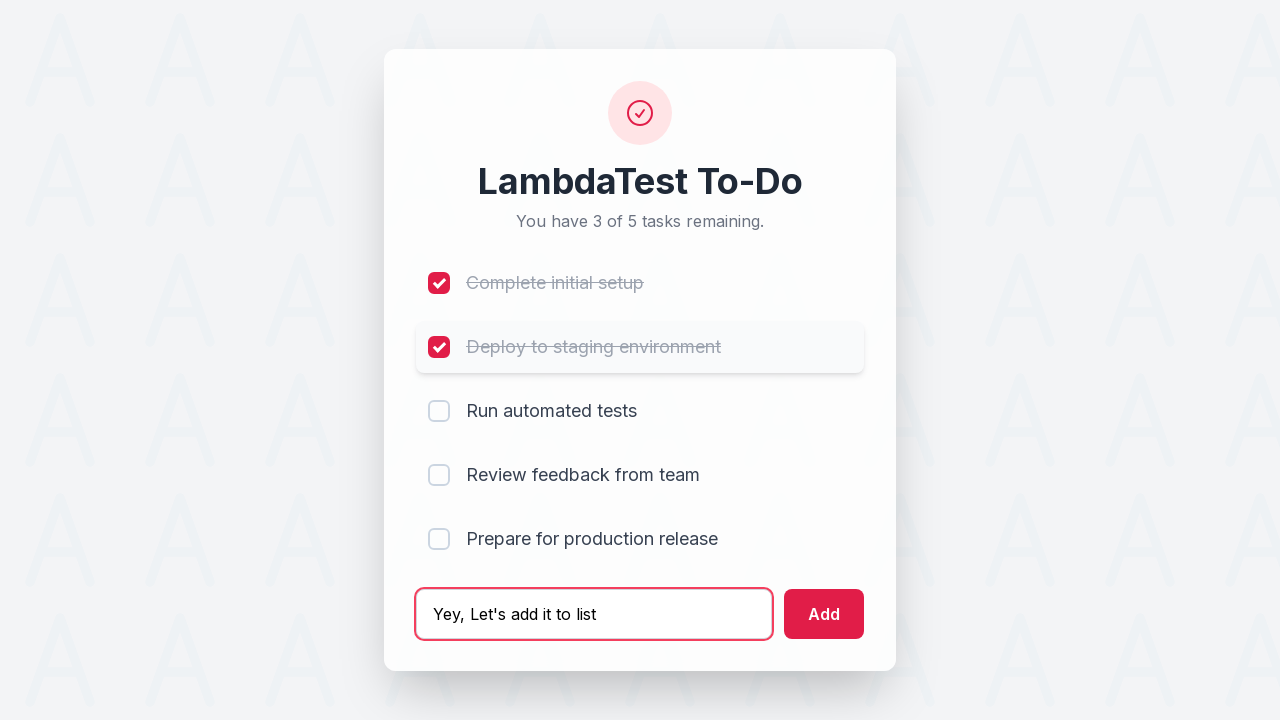

Clicked add button to submit new todo item at (824, 614) on #addbutton
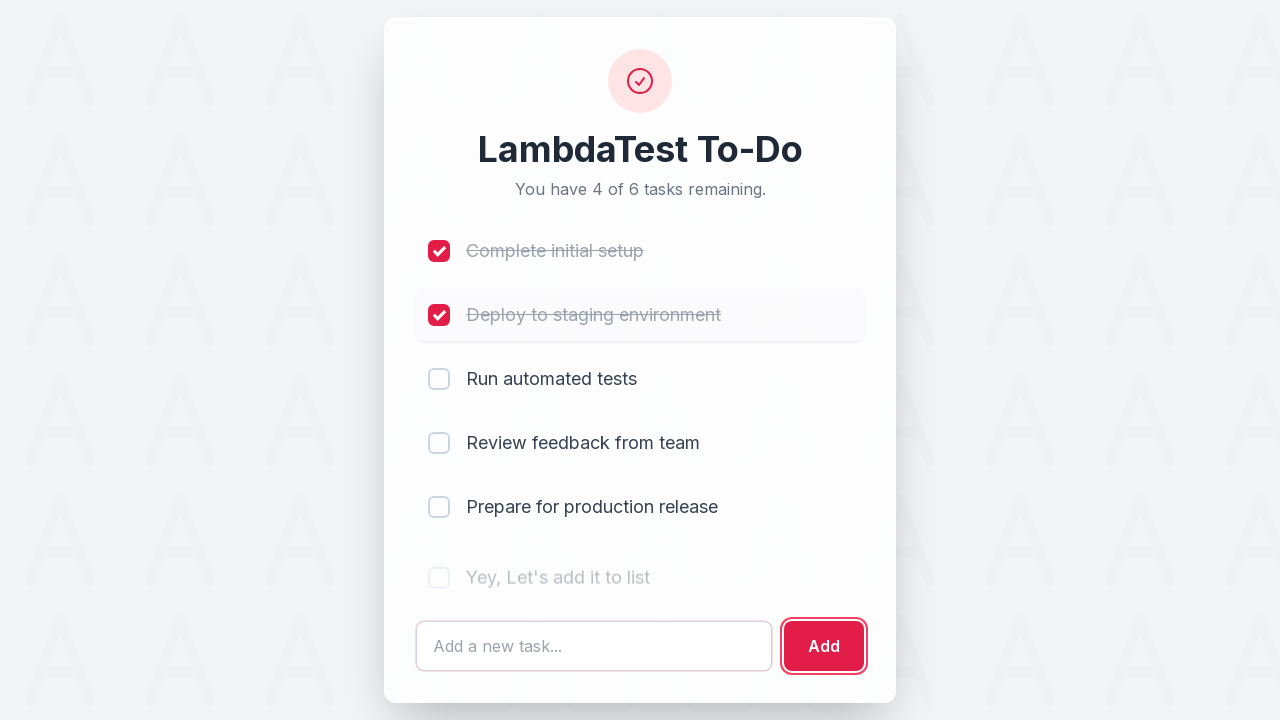

Verified new todo item was successfully added to the list
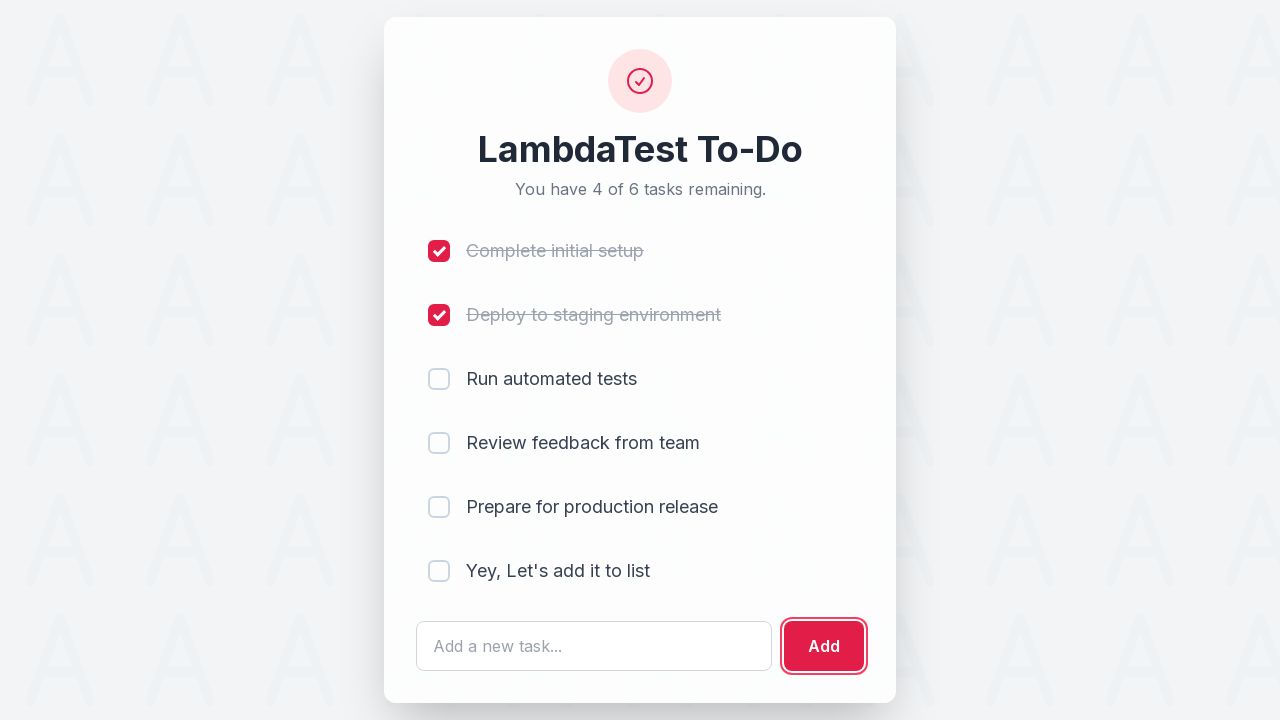

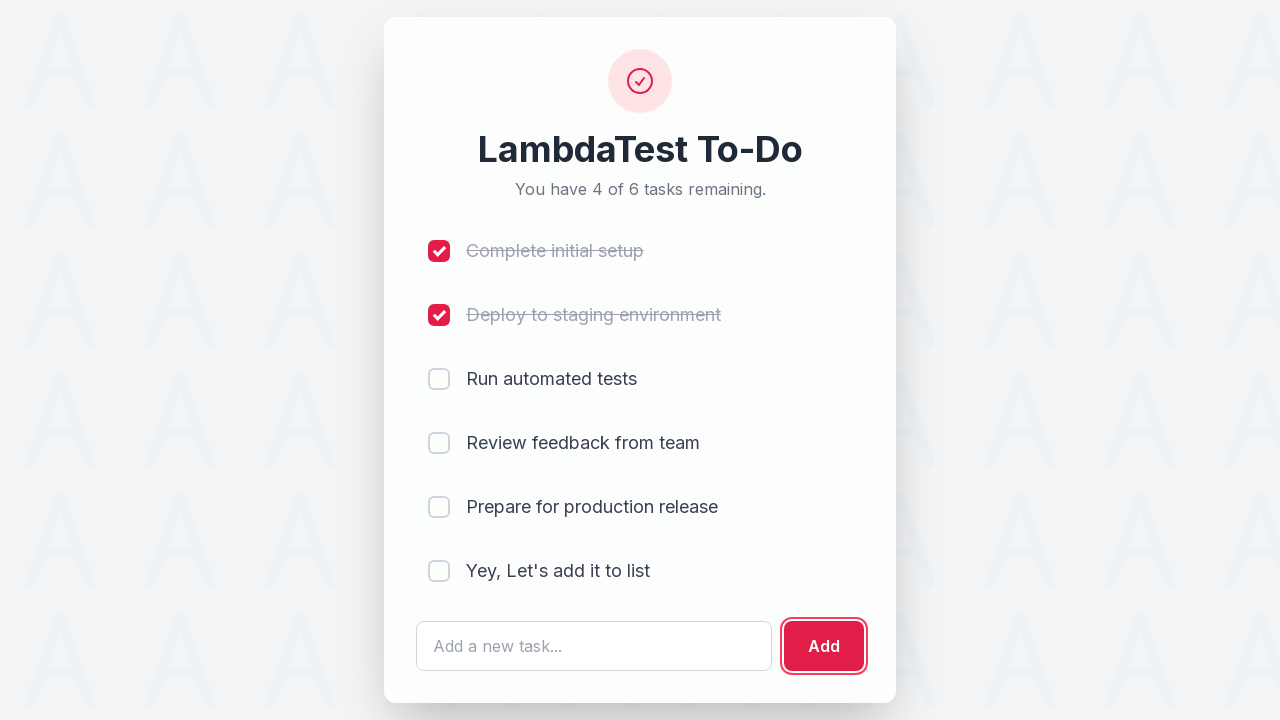